Fills out a student registration form with first name, last name, email, gender, phone number, date of birth, subjects, and current address, then submits

Starting URL: https://demoqa.com/automation-practice-form

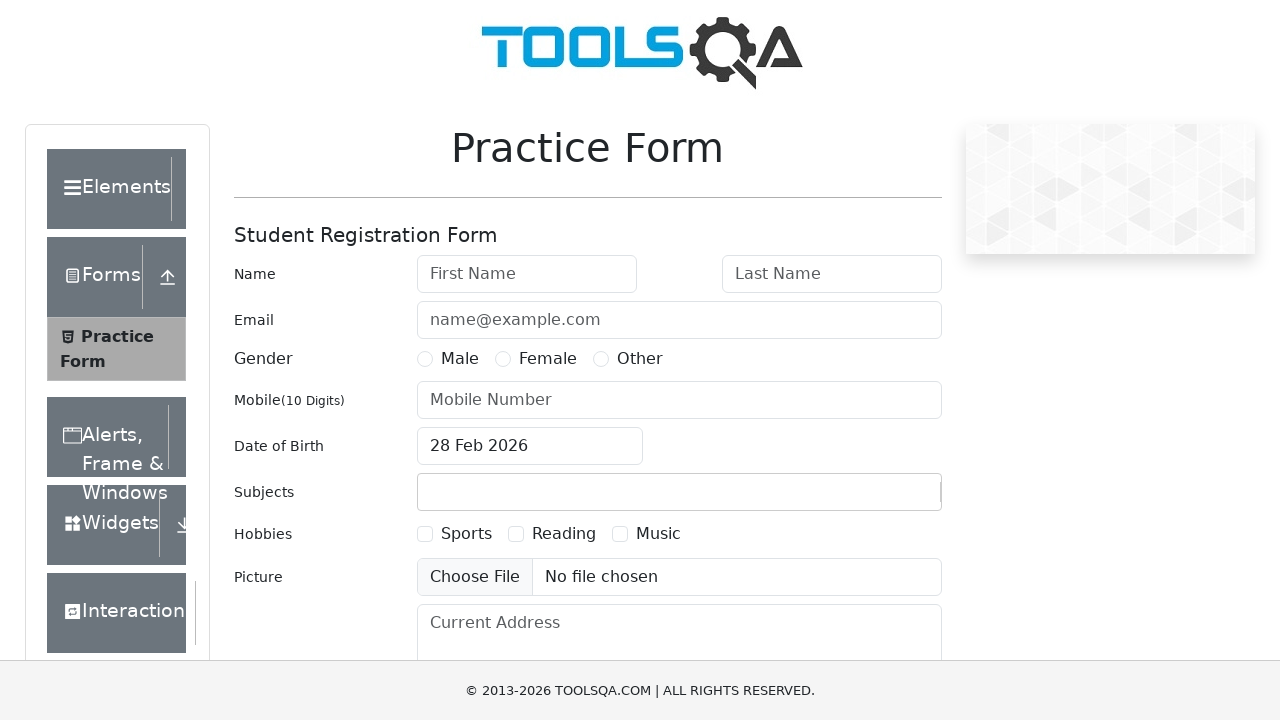

Filled first name field with 'Oleg' on input#firstName
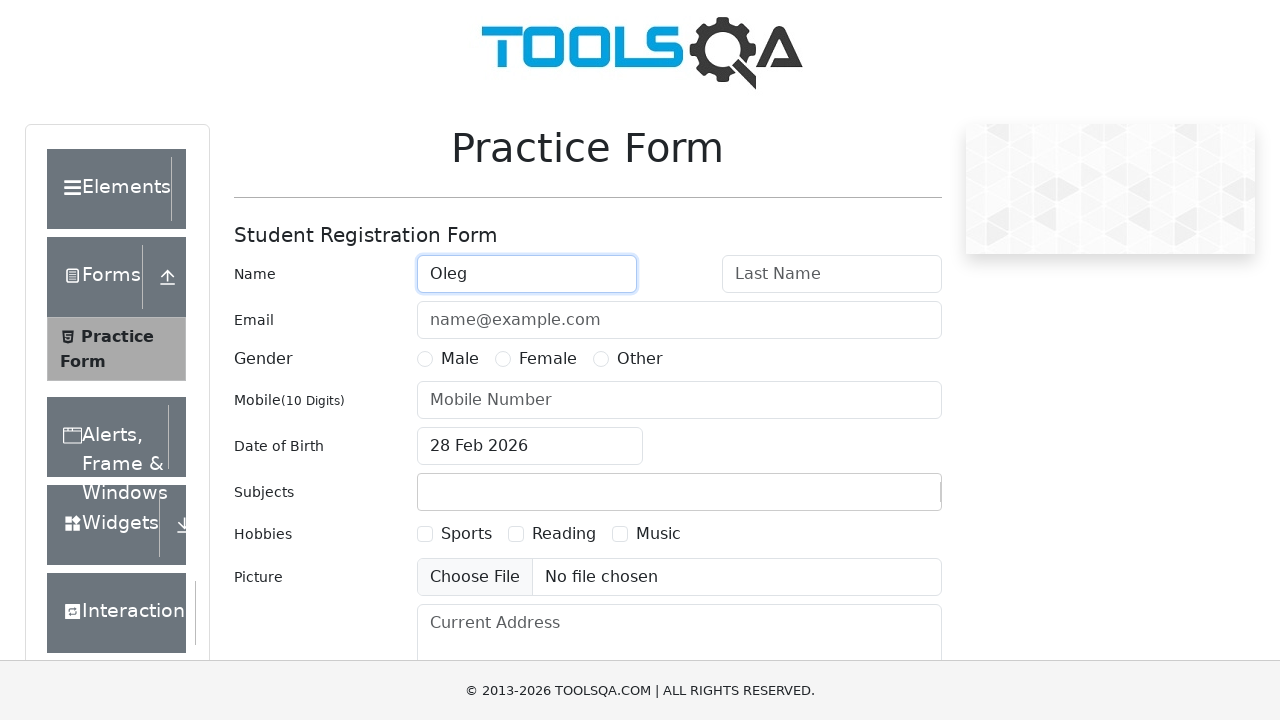

Filled last name field with 'Komarov' on input#lastName
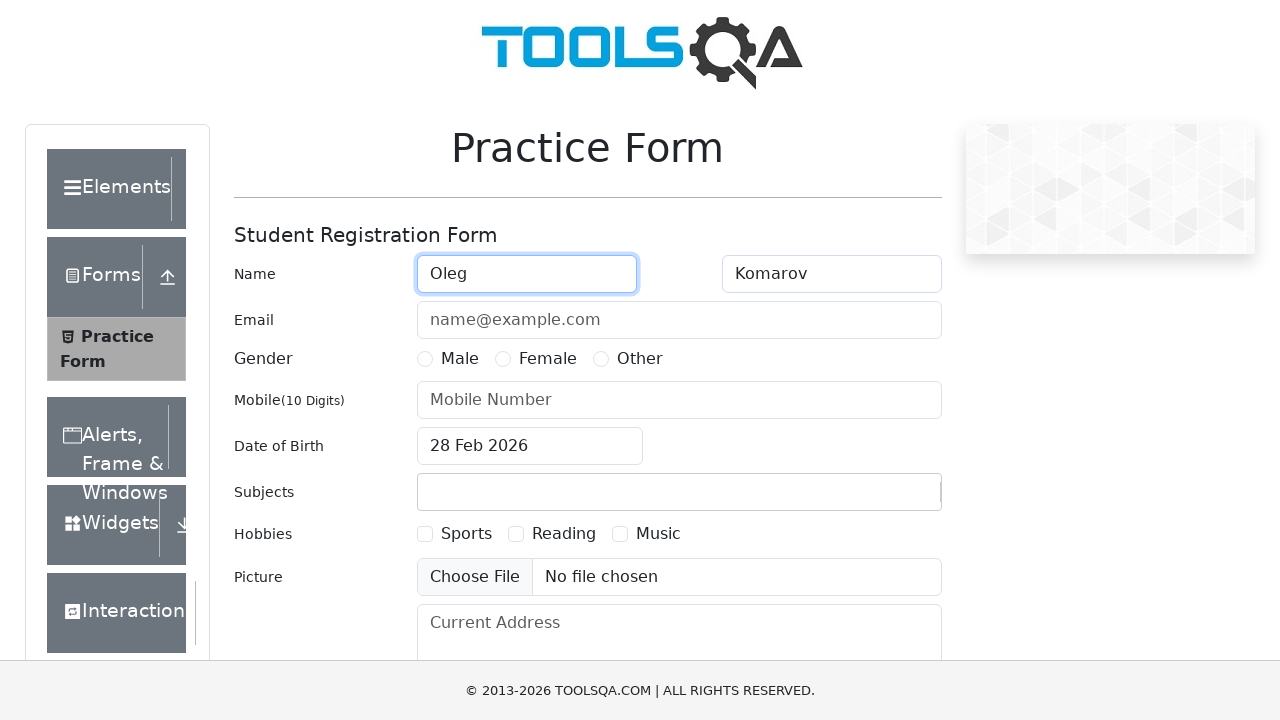

Filled email field with 'testmail@yandex.ru' on input#userEmail
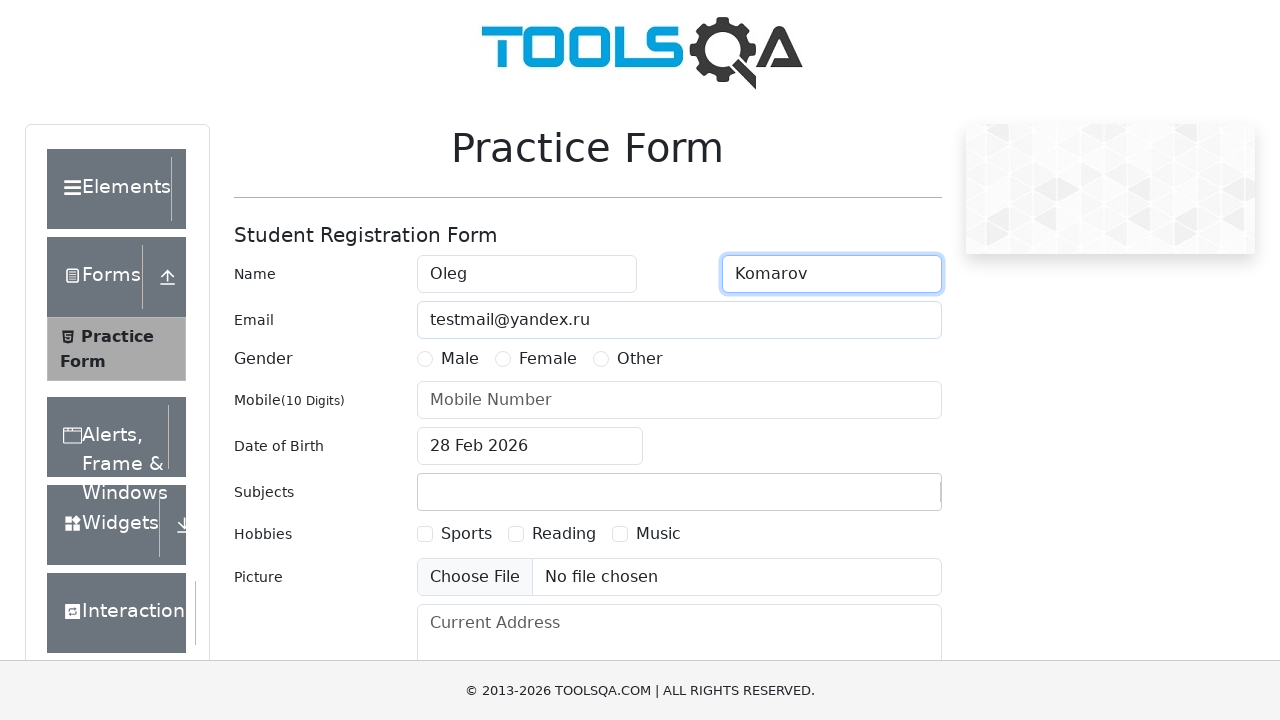

Selected Male gender option at (460, 359) on label[for='gender-radio-1']
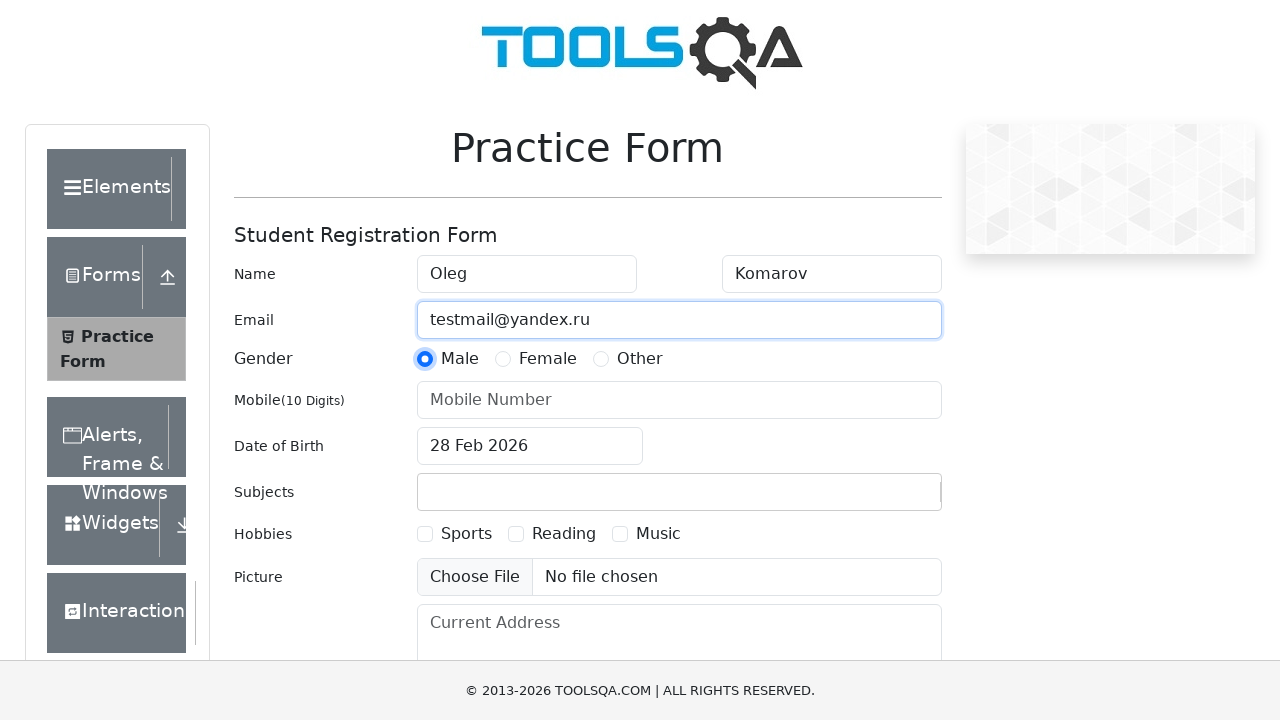

Filled phone number field with '89991114488' on input#userNumber
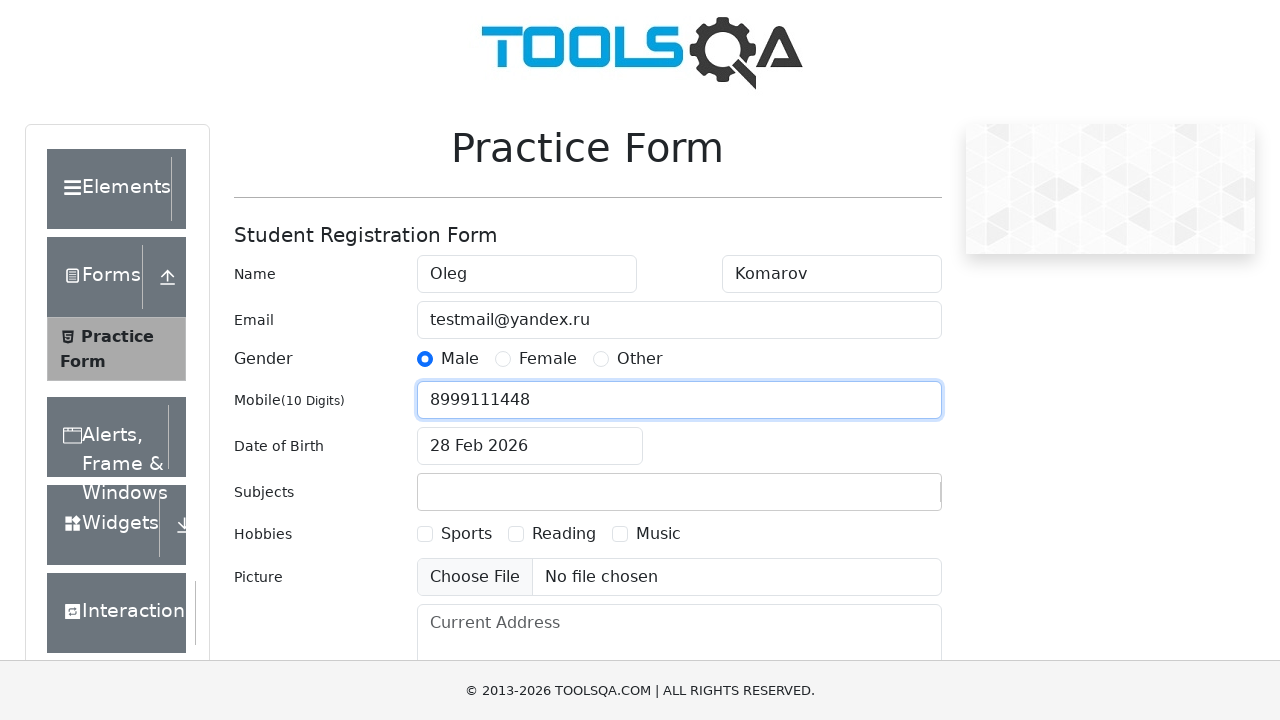

Clicked on date of birth field at (530, 446) on input#dateOfBirthInput
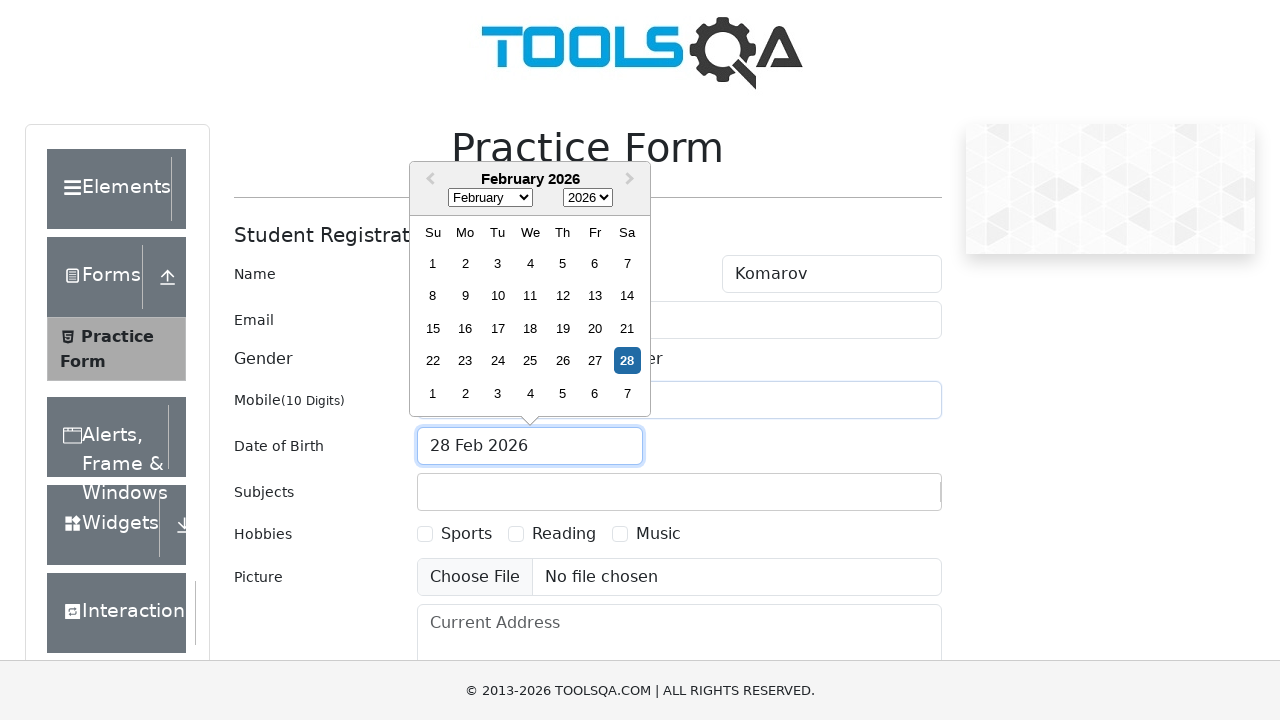

Filled date of birth field with '11 Aug 2023' on input#dateOfBirthInput
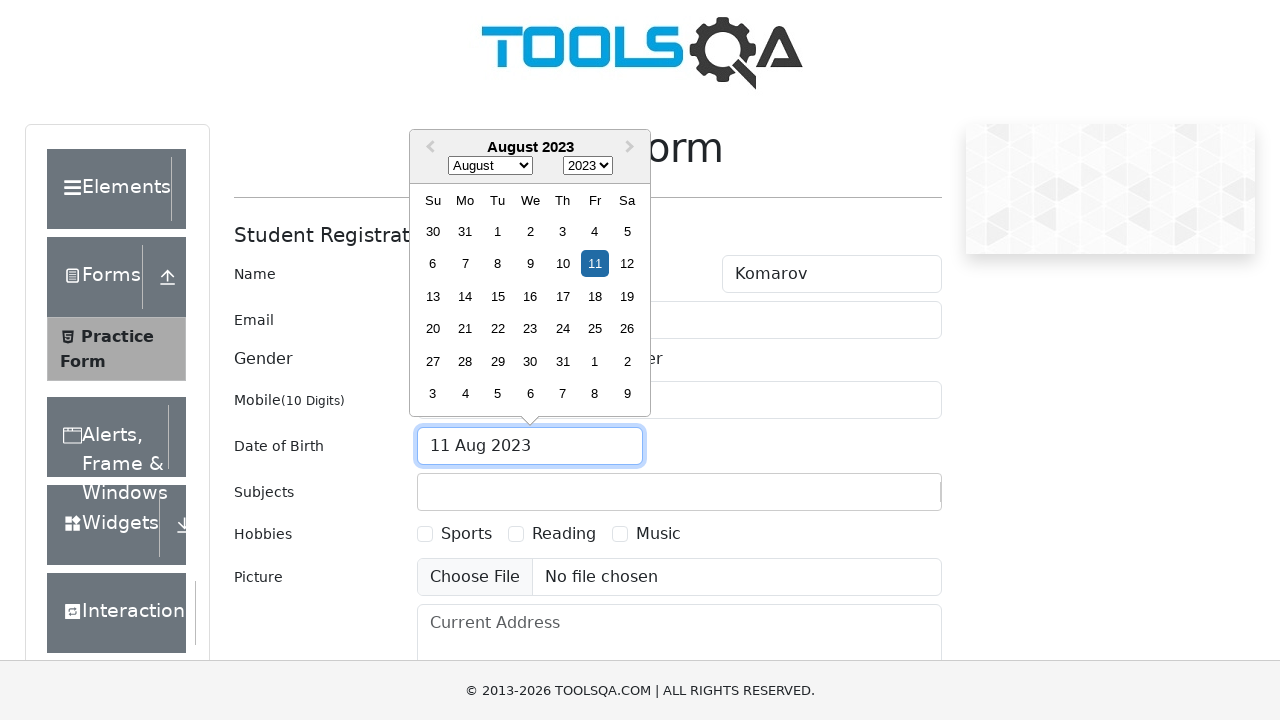

Pressed Enter to confirm date of birth on input#dateOfBirthInput
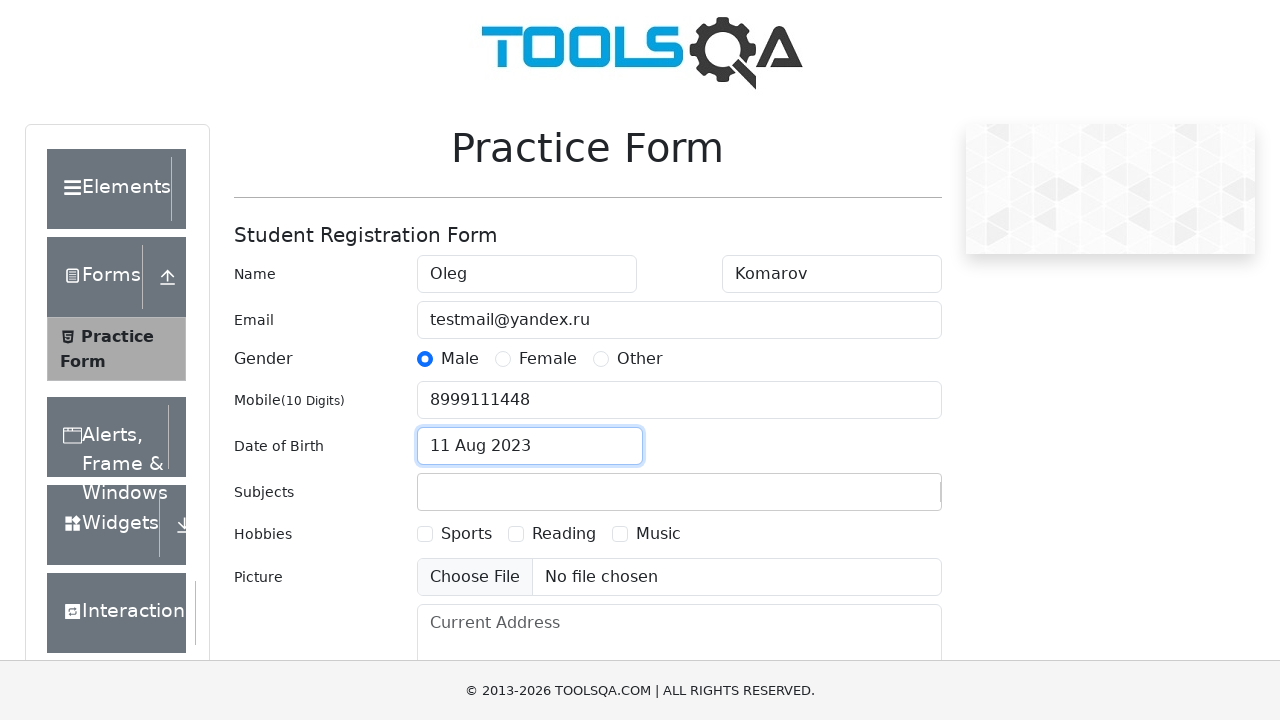

Typed 'c' in subjects field on #subjectsInput
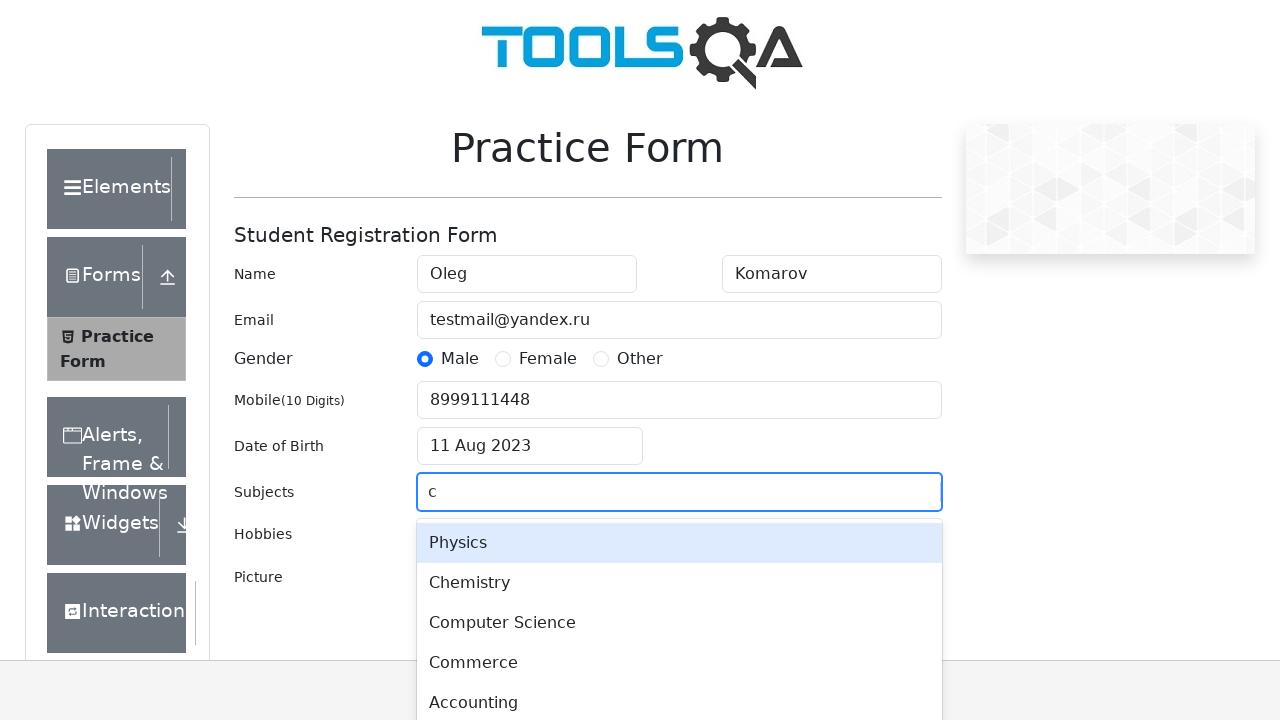

Pressed Enter to select subject on #subjectsInput
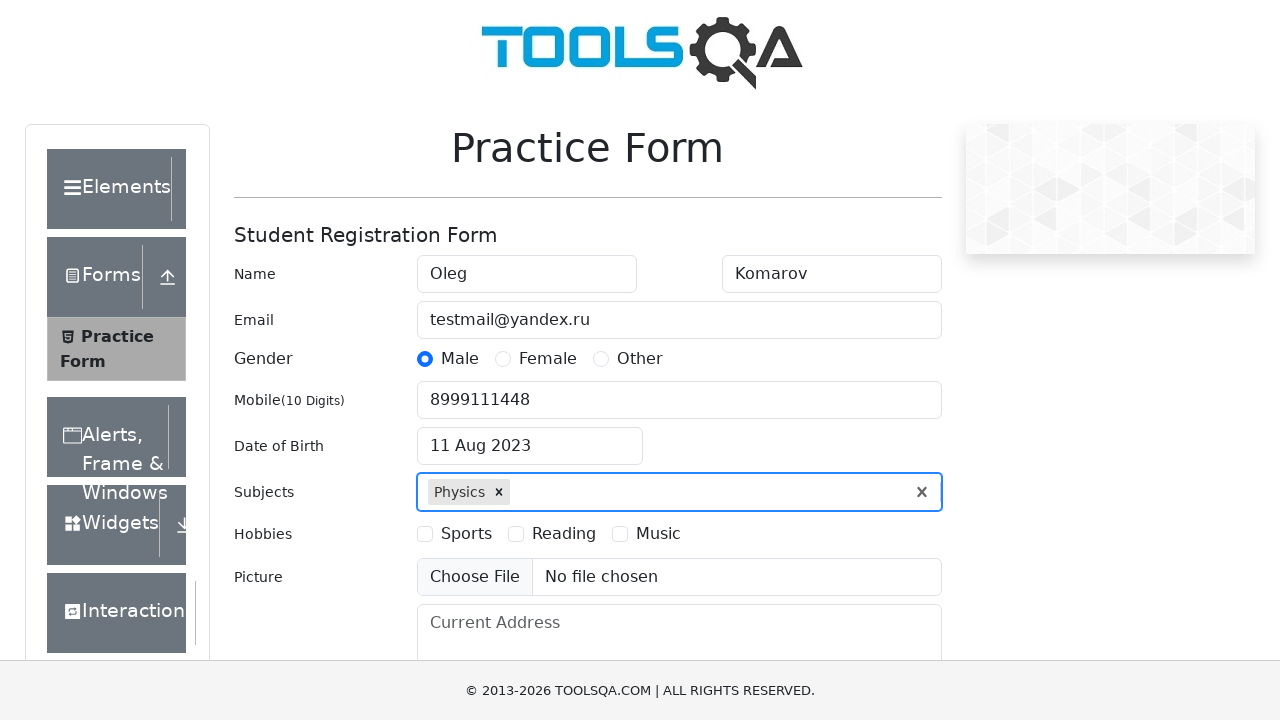

Filled current address field with '3 метра над уровнем неба' on textarea#currentAddress
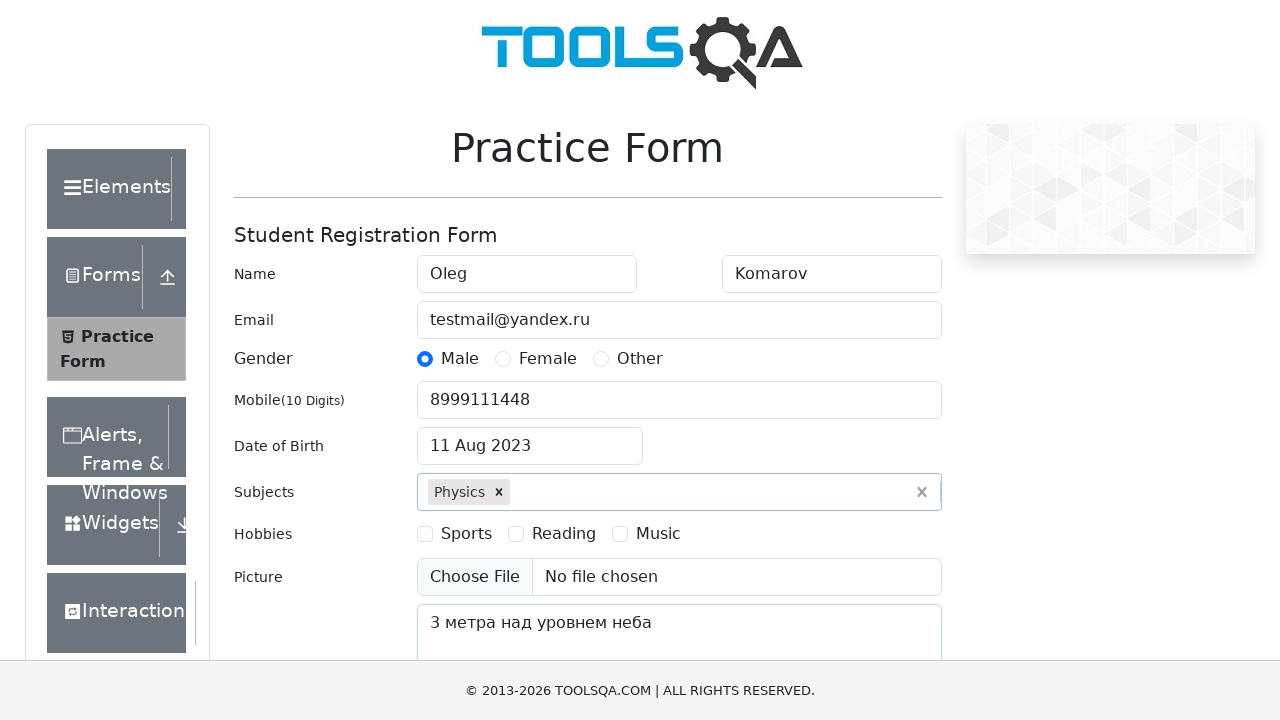

Clicked submit button to submit form at (885, 499) on #submit
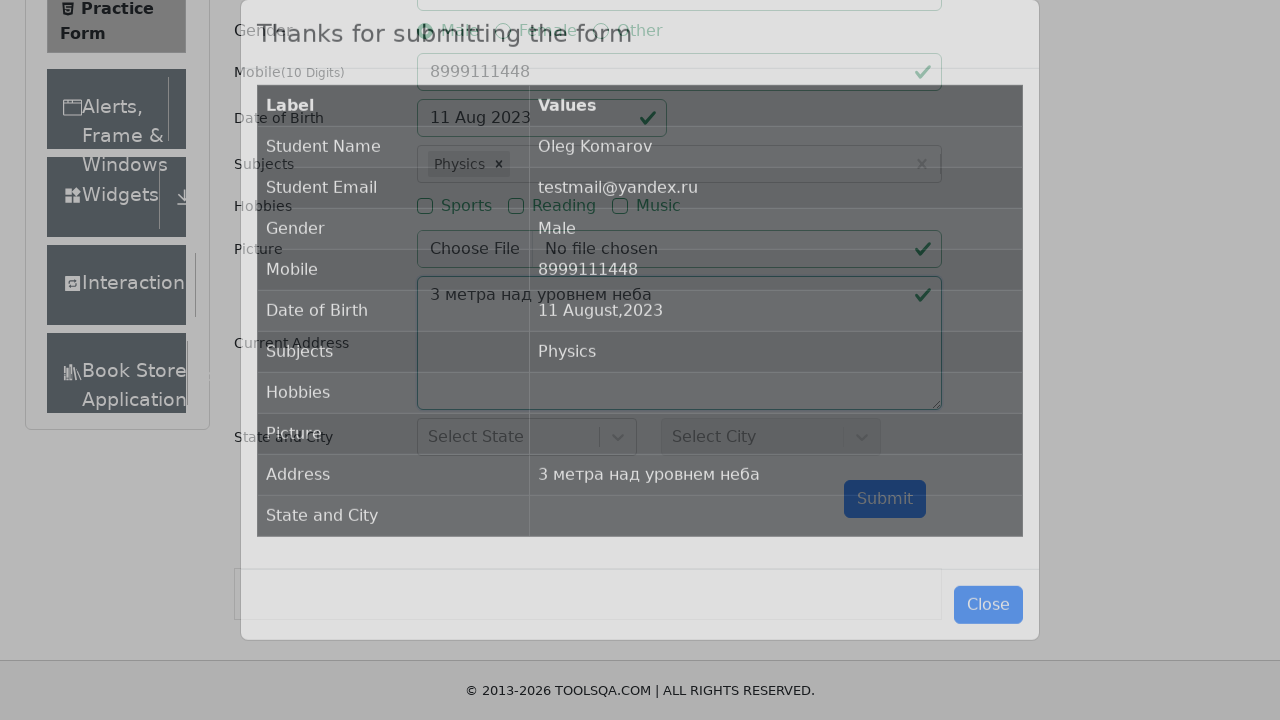

Form submission result appeared
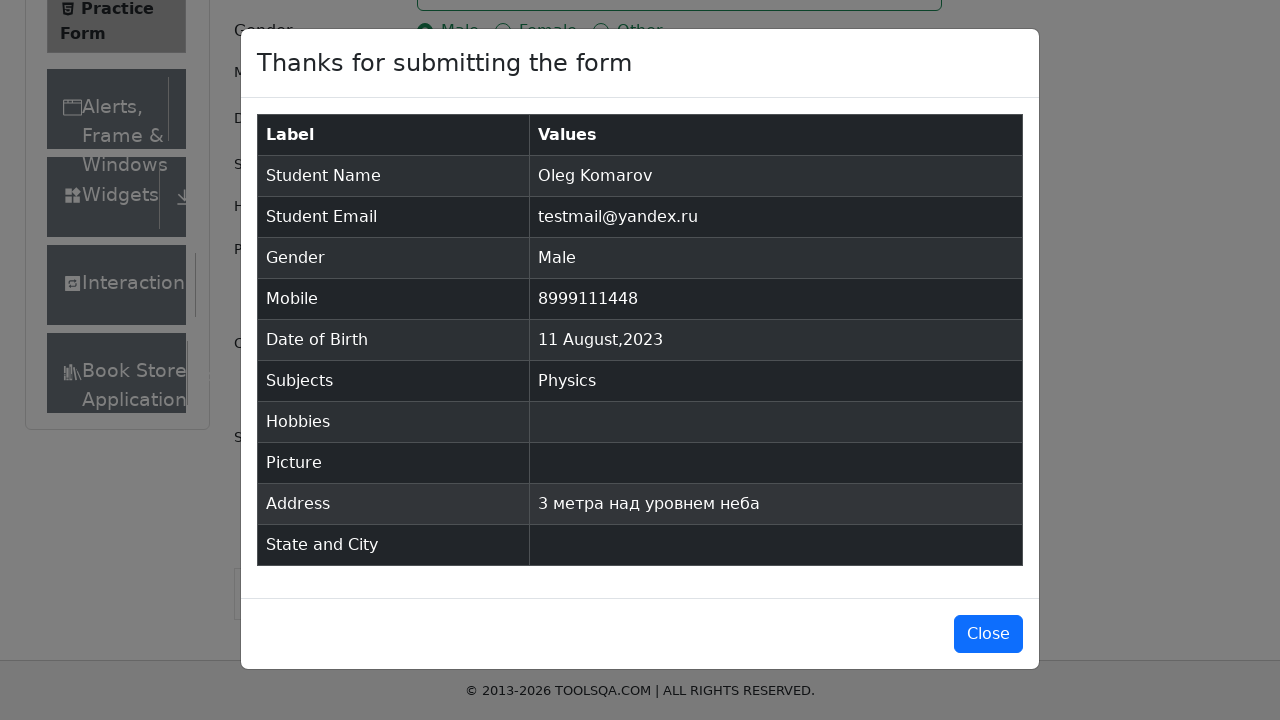

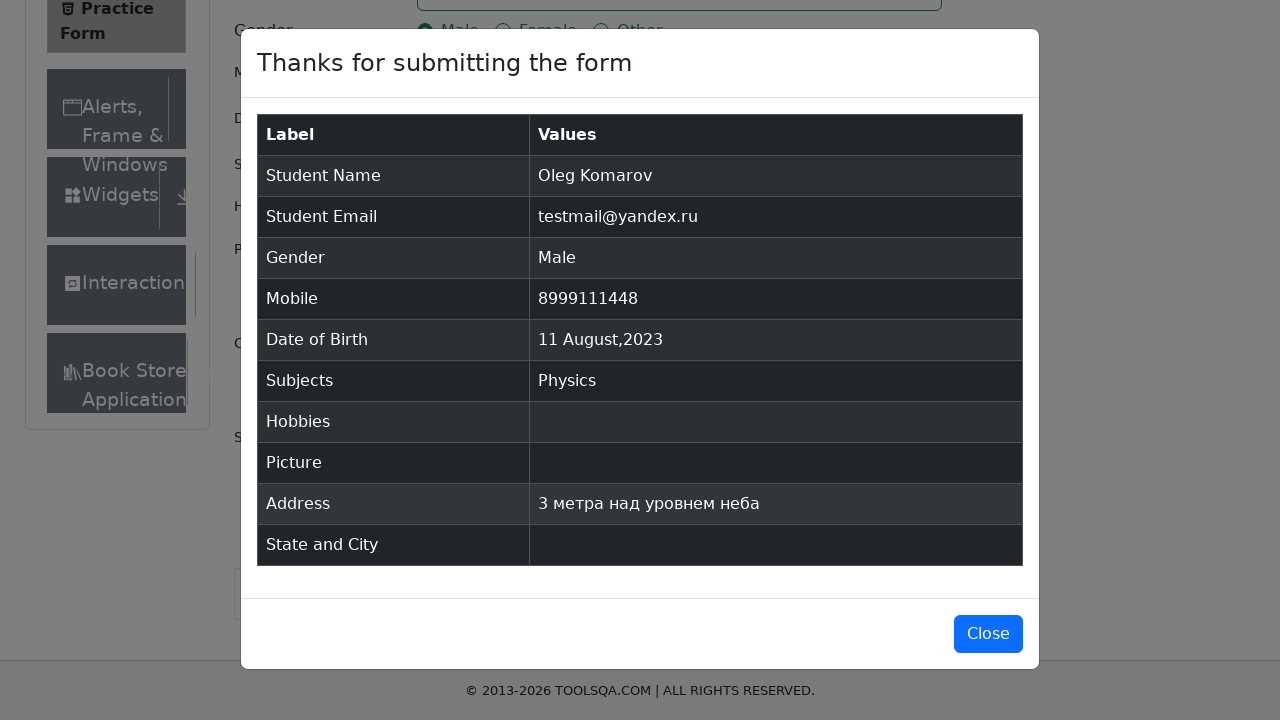